Tests that new todo items are appended to the bottom of the list and the counter displays correctly

Starting URL: https://demo.playwright.dev/todomvc

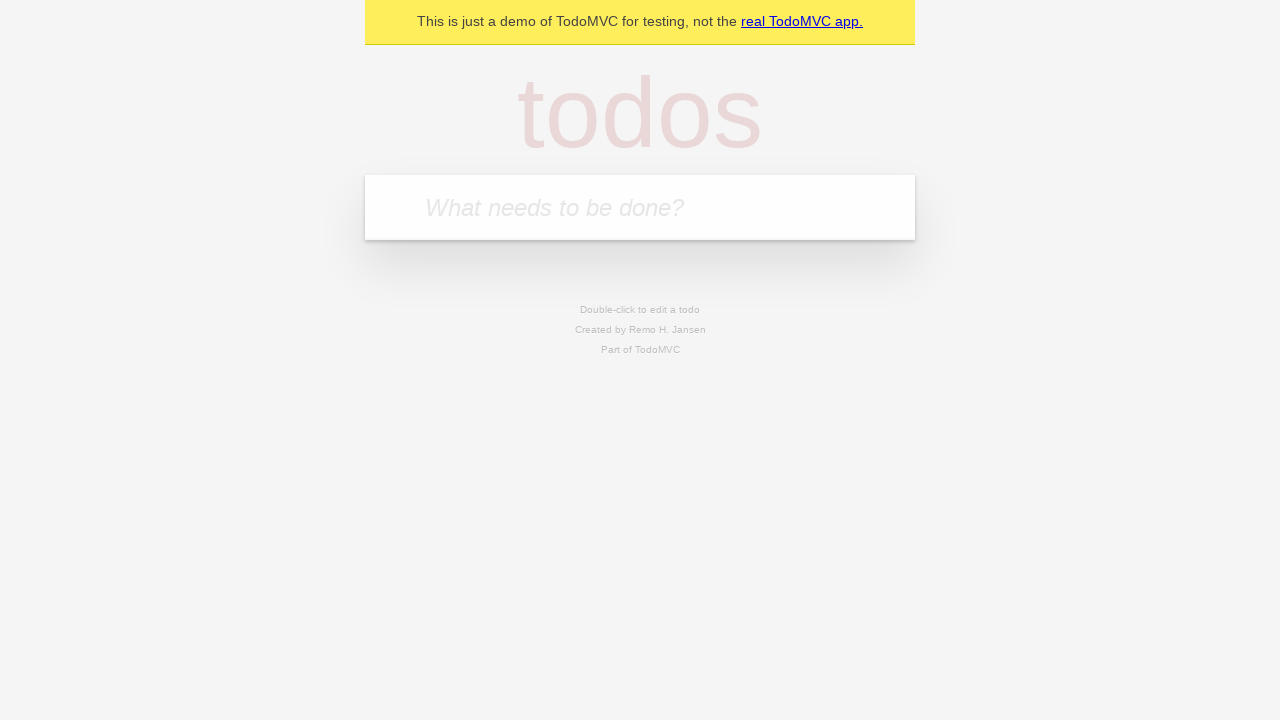

Filled todo input field with 'buy some cheese' on internal:attr=[placeholder="What needs to be done?"i]
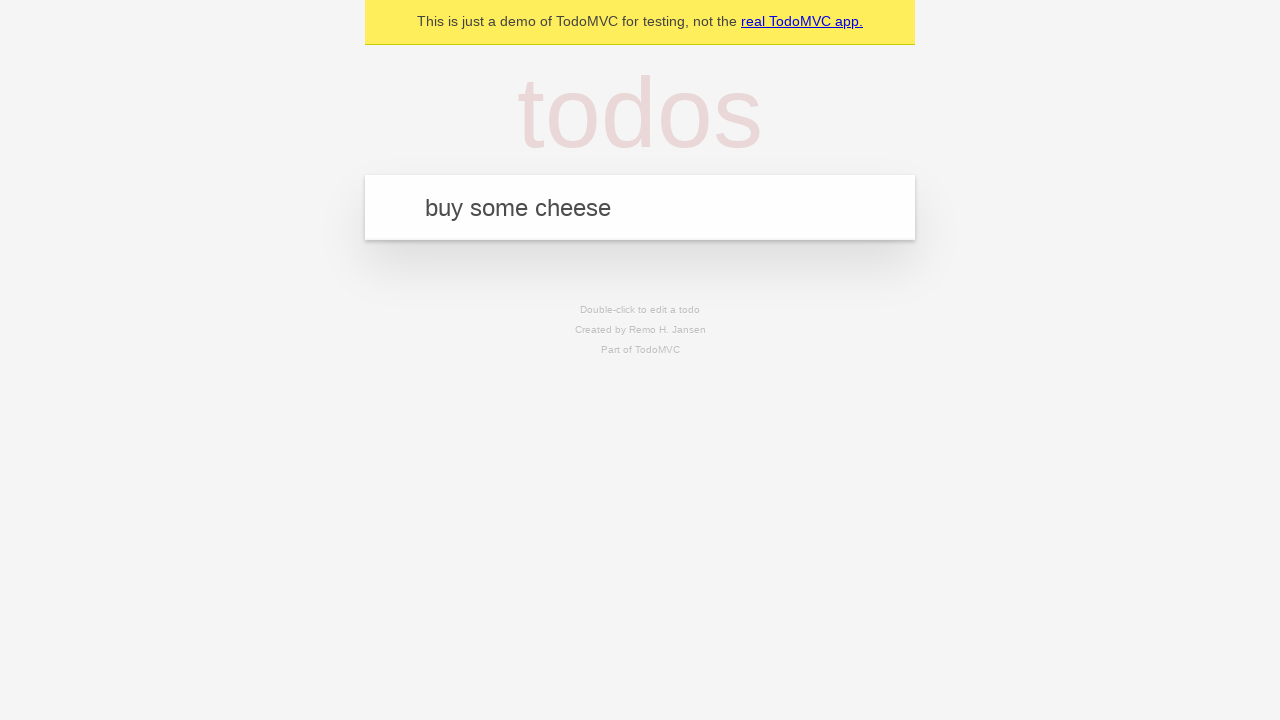

Pressed Enter to add first todo item on internal:attr=[placeholder="What needs to be done?"i]
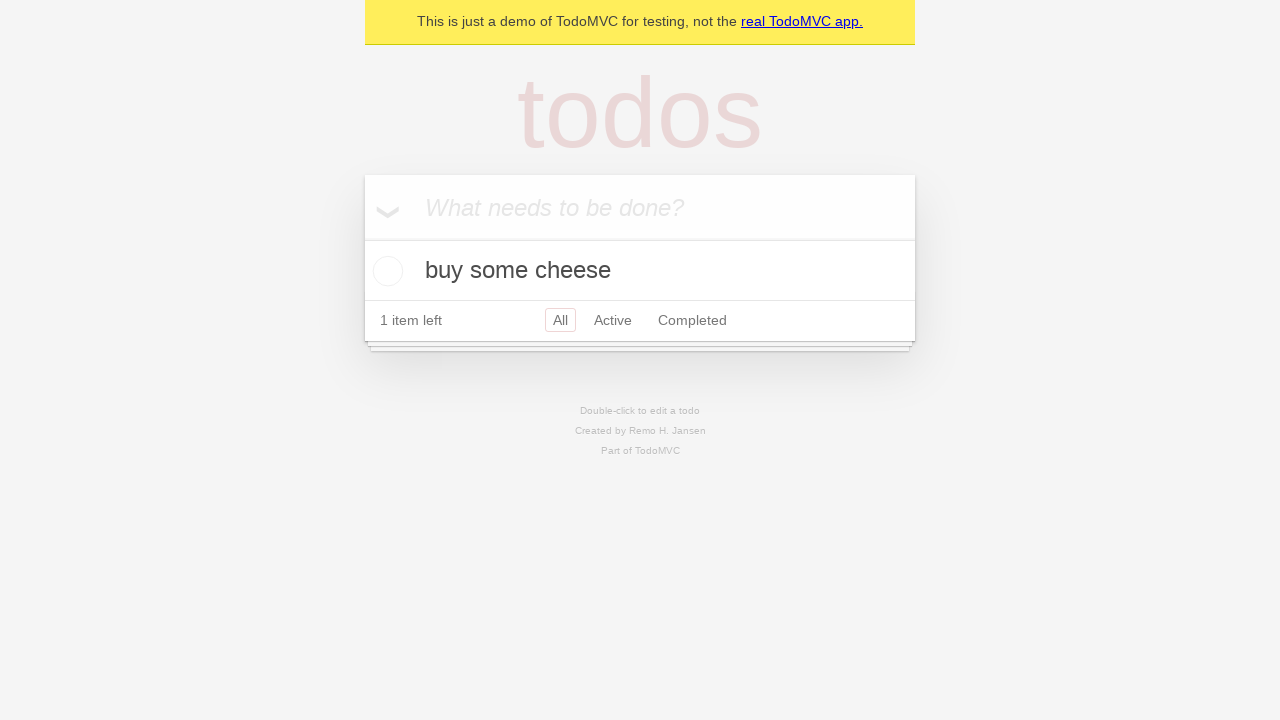

Filled todo input field with 'feed the cat' on internal:attr=[placeholder="What needs to be done?"i]
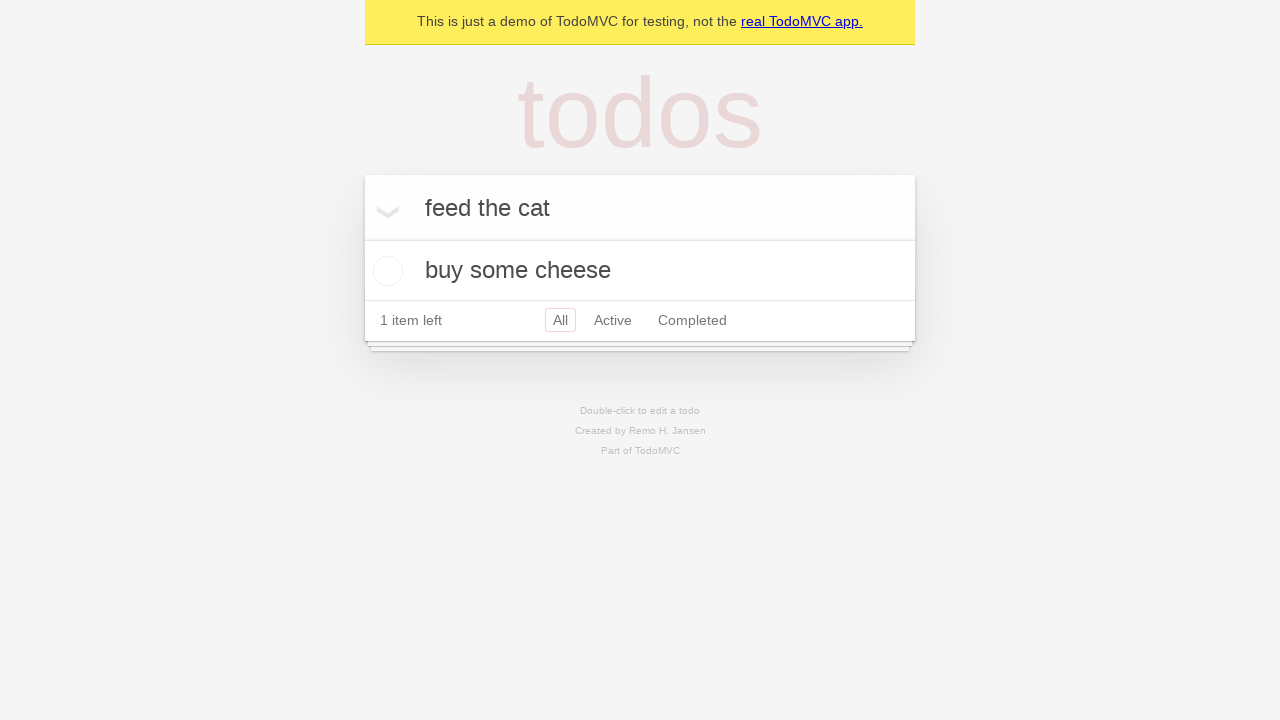

Pressed Enter to add second todo item on internal:attr=[placeholder="What needs to be done?"i]
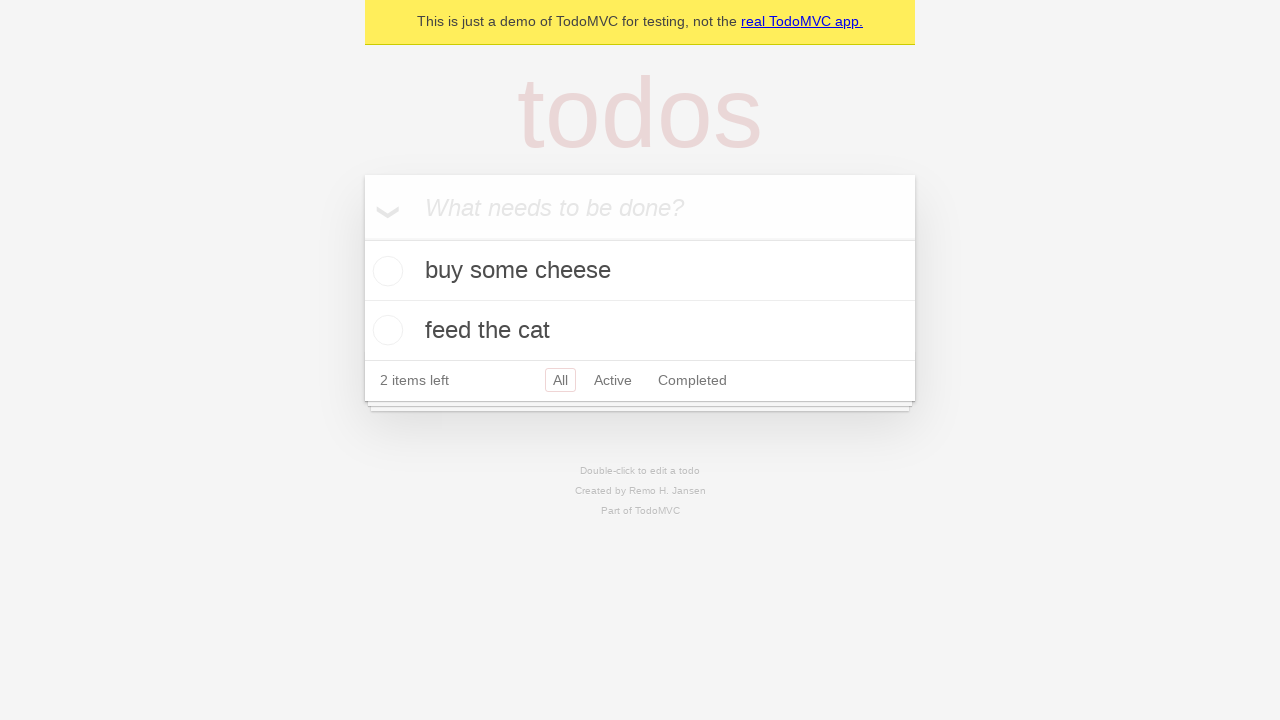

Filled todo input field with 'book a doctors appointment' on internal:attr=[placeholder="What needs to be done?"i]
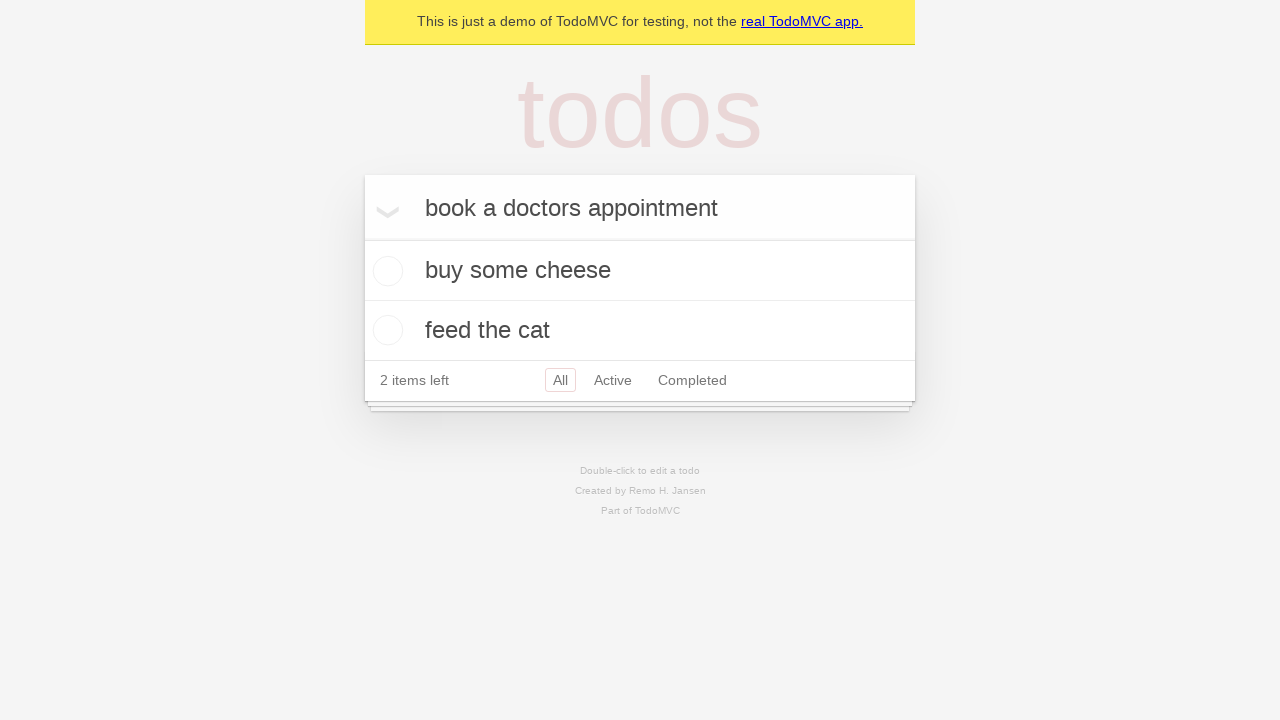

Pressed Enter to add third todo item on internal:attr=[placeholder="What needs to be done?"i]
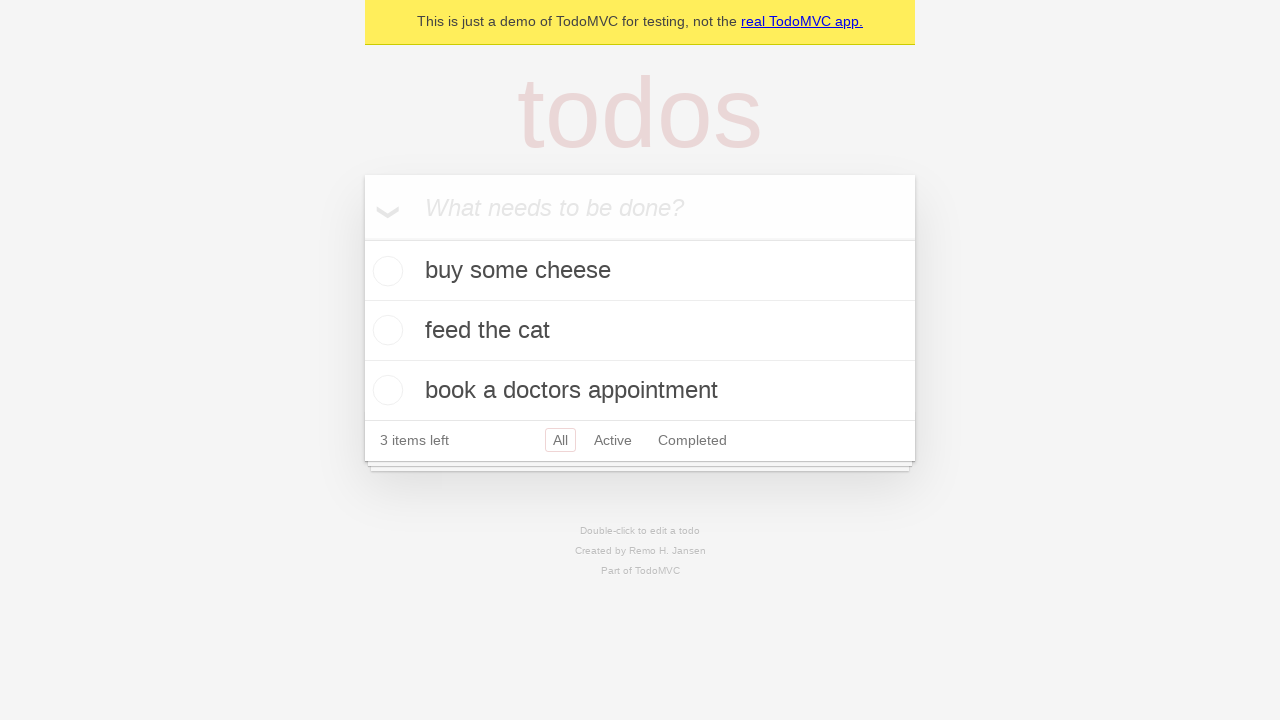

Waited for todo counter to appear, confirming all items added to the list
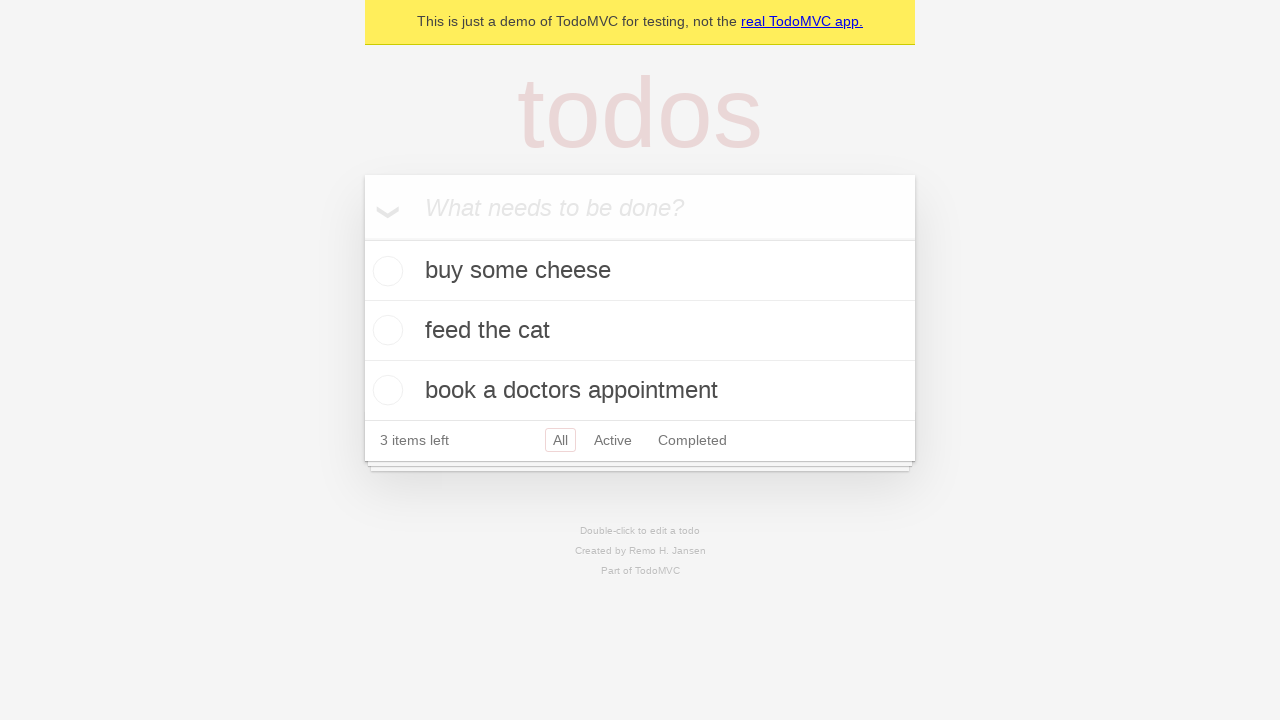

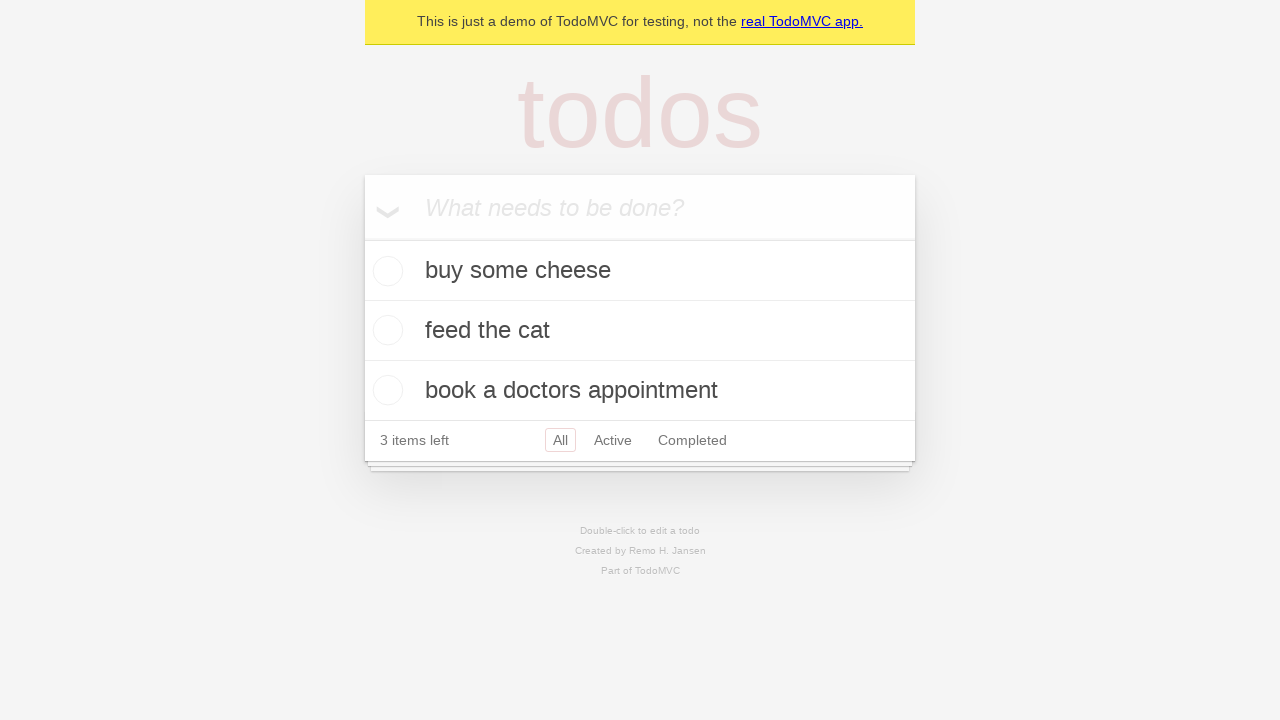